Tests handling of a JavaScript alert dialog by setting up a dialog handler and clicking the alert button

Starting URL: https://testautomationpractice.blogspot.com

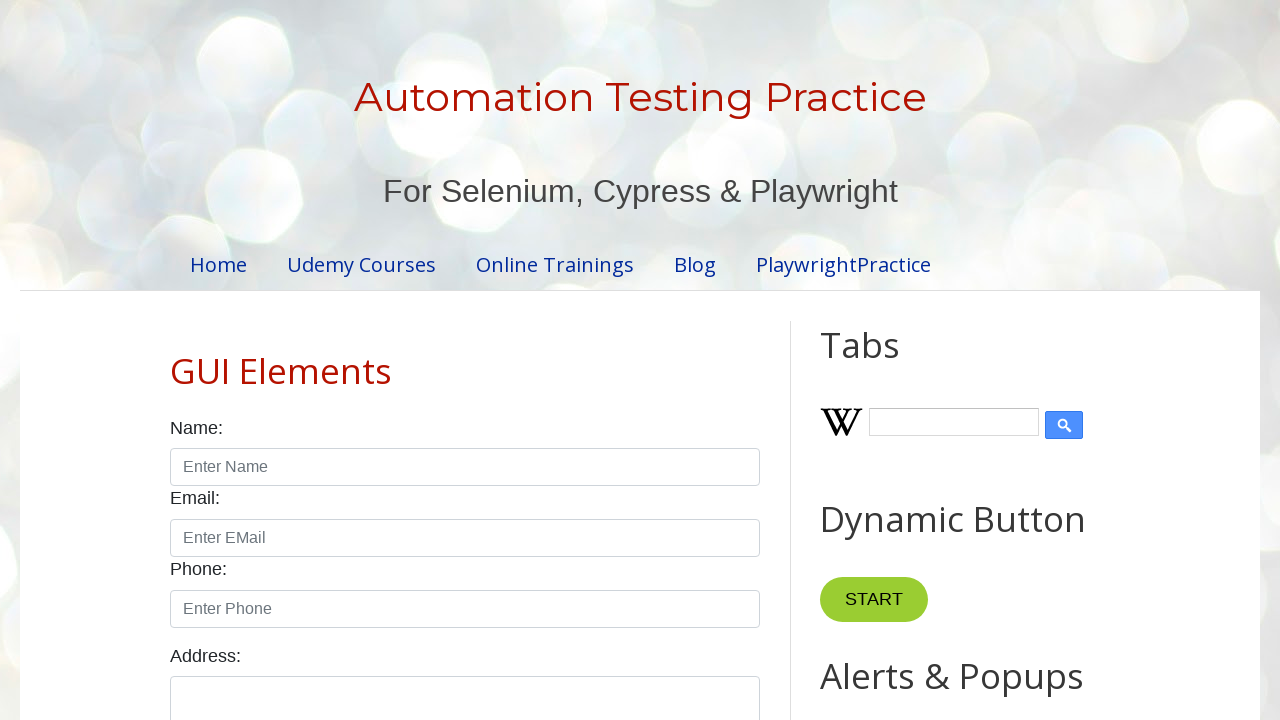

Set up dialog handler to accept alert dialogs
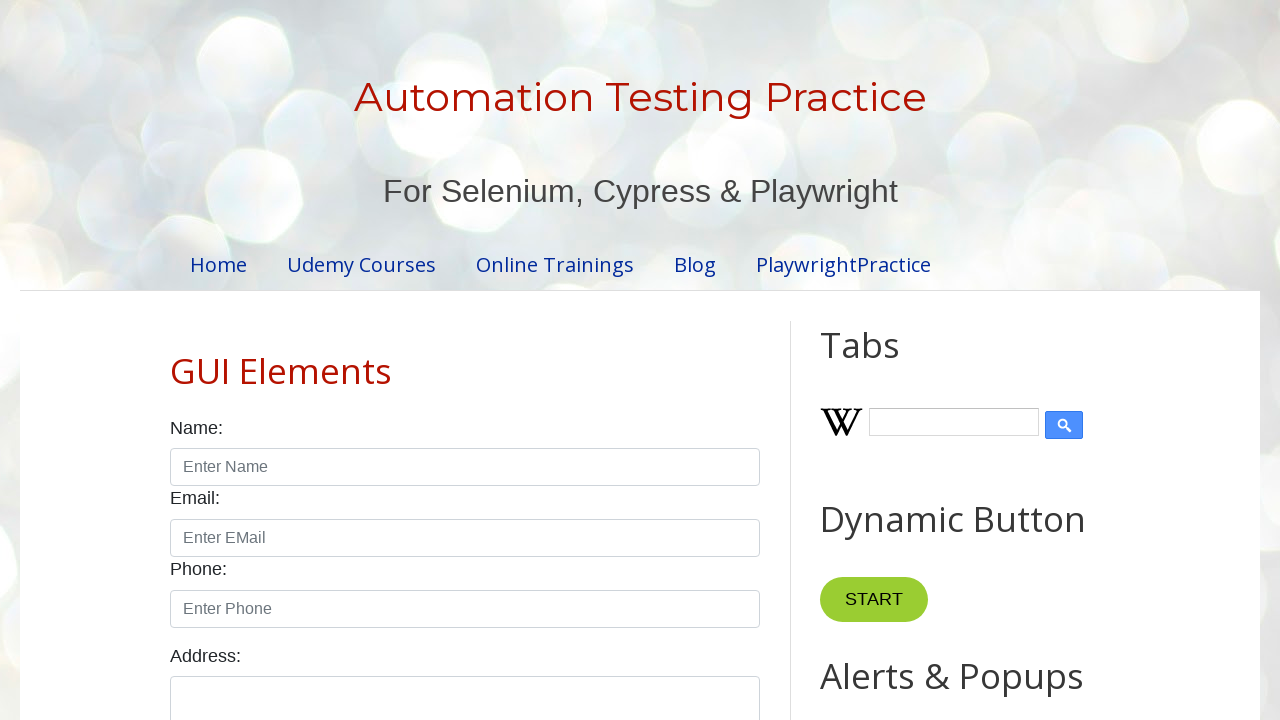

Clicked alert button to trigger JavaScript alert at (888, 361) on #alertBtn
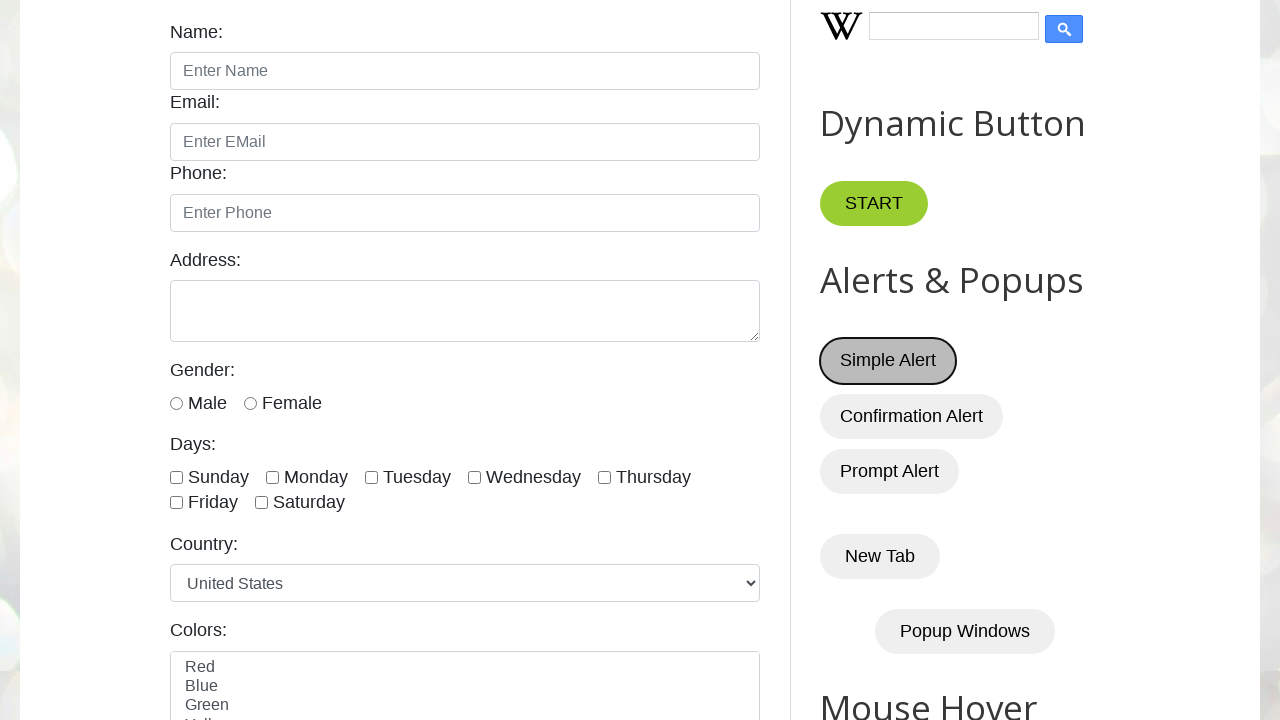

Waited 500ms for dialog to be handled
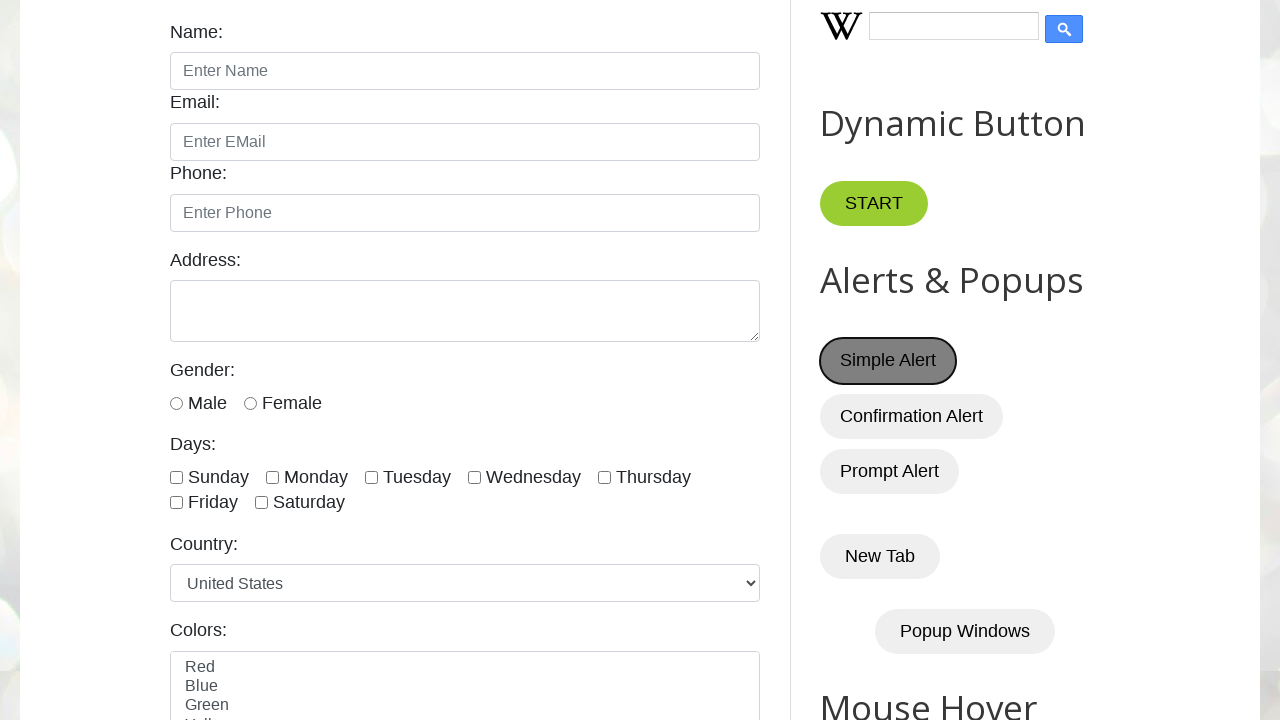

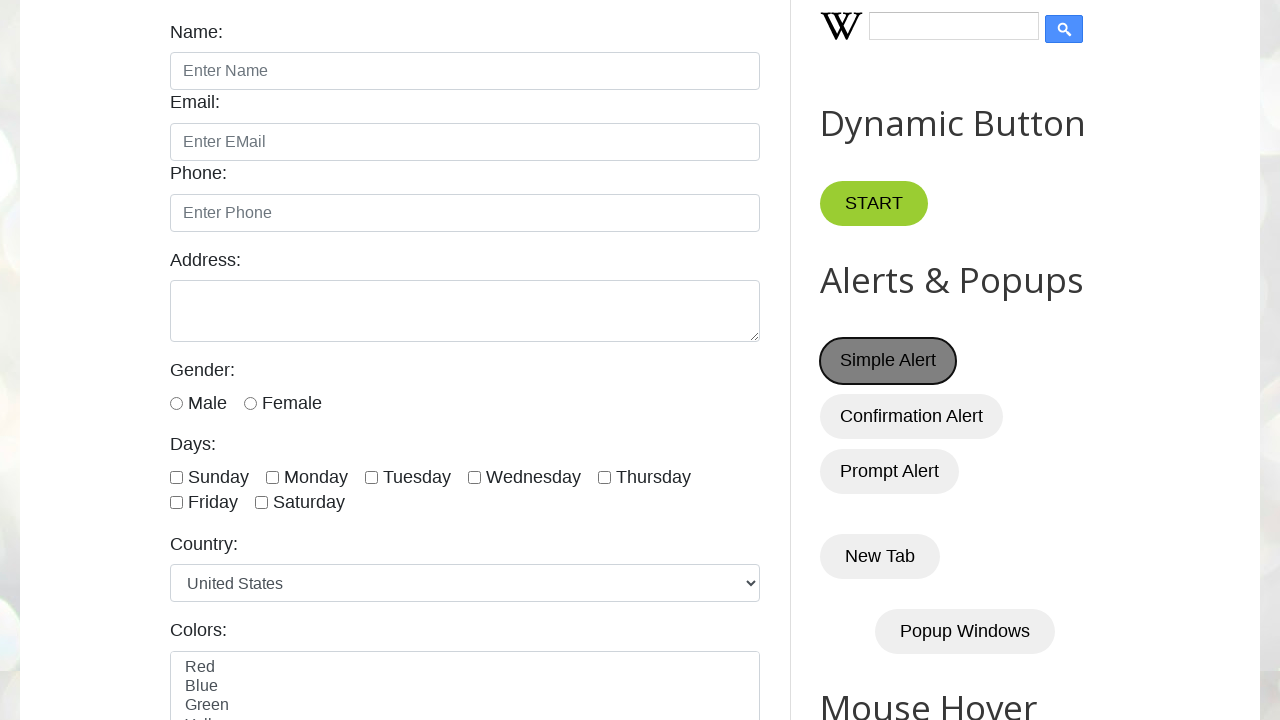